Tests marking all todo items as completed using the toggle all checkbox

Starting URL: https://demo.playwright.dev/todomvc

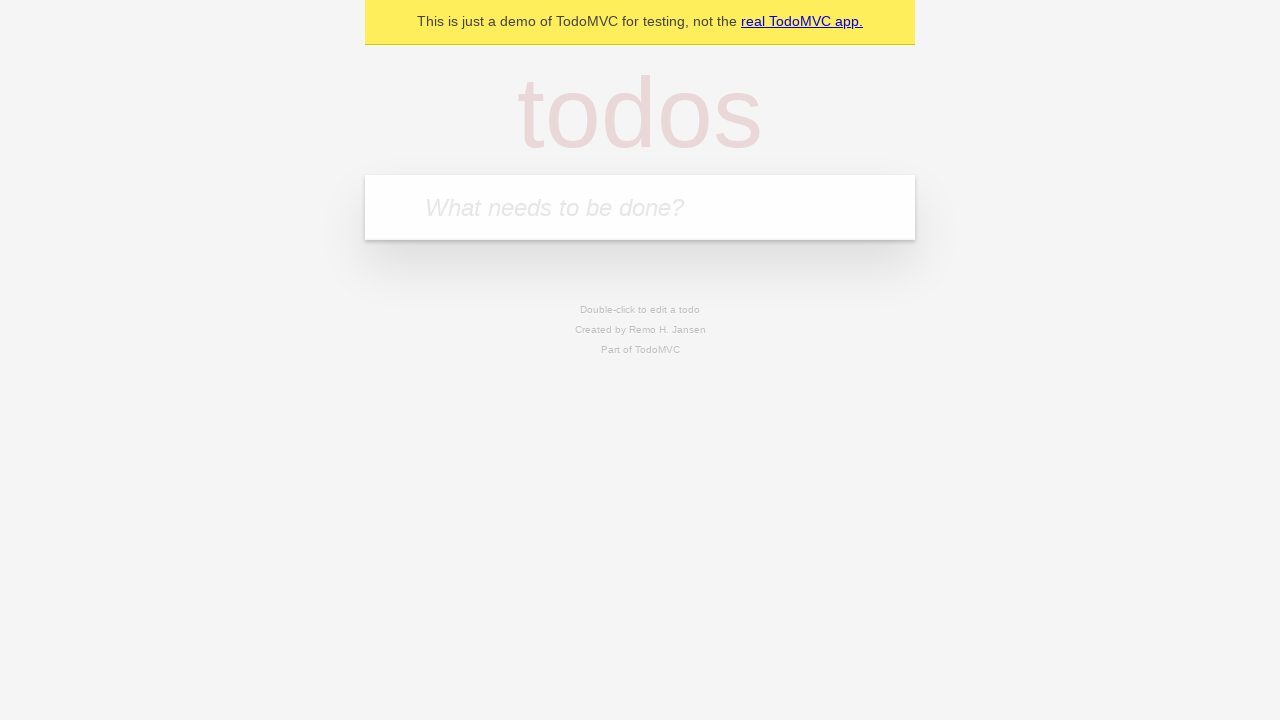

Filled todo input with 'buy some cheese' on internal:attr=[placeholder="What needs to be done?"i]
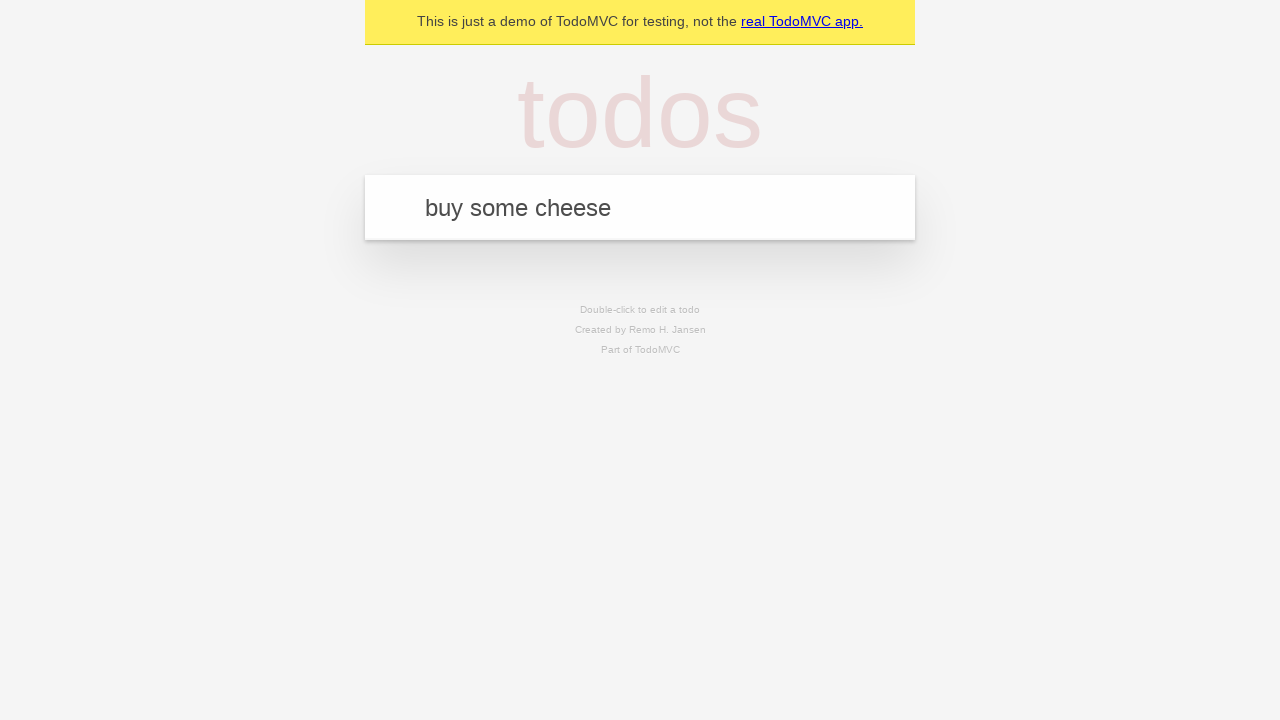

Pressed Enter to add first todo on internal:attr=[placeholder="What needs to be done?"i]
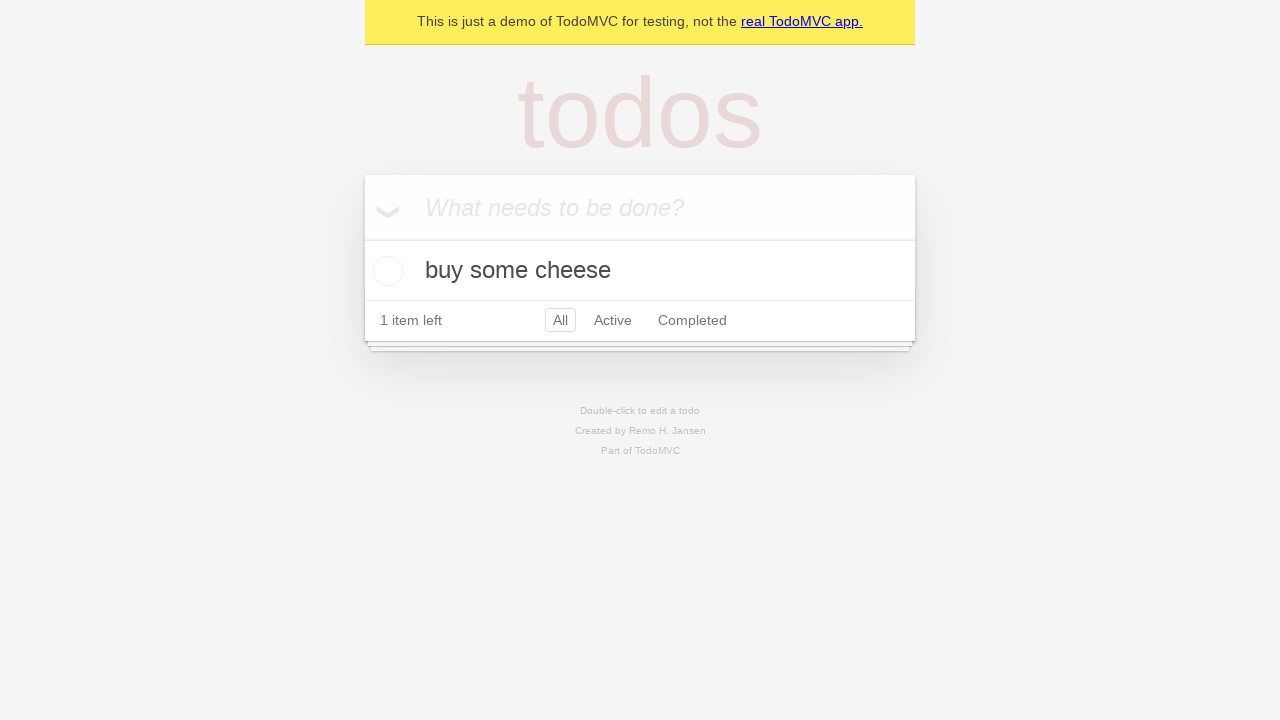

Filled todo input with 'feed the cat' on internal:attr=[placeholder="What needs to be done?"i]
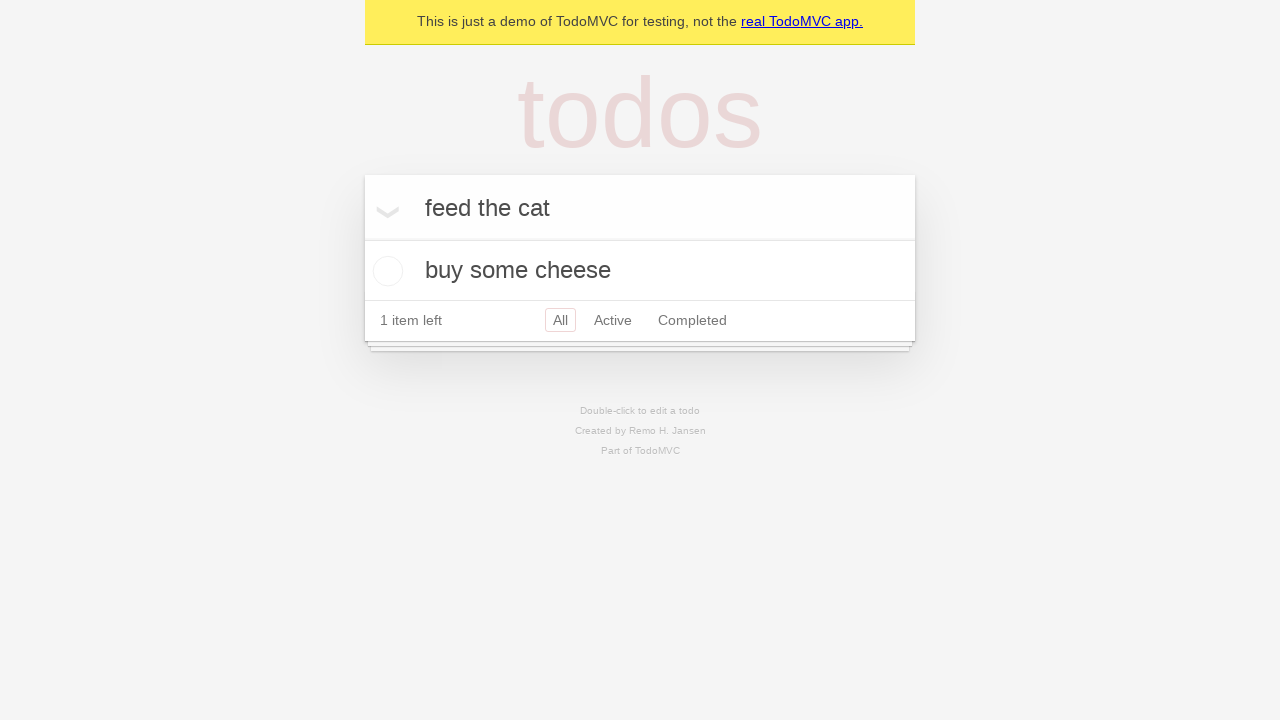

Pressed Enter to add second todo on internal:attr=[placeholder="What needs to be done?"i]
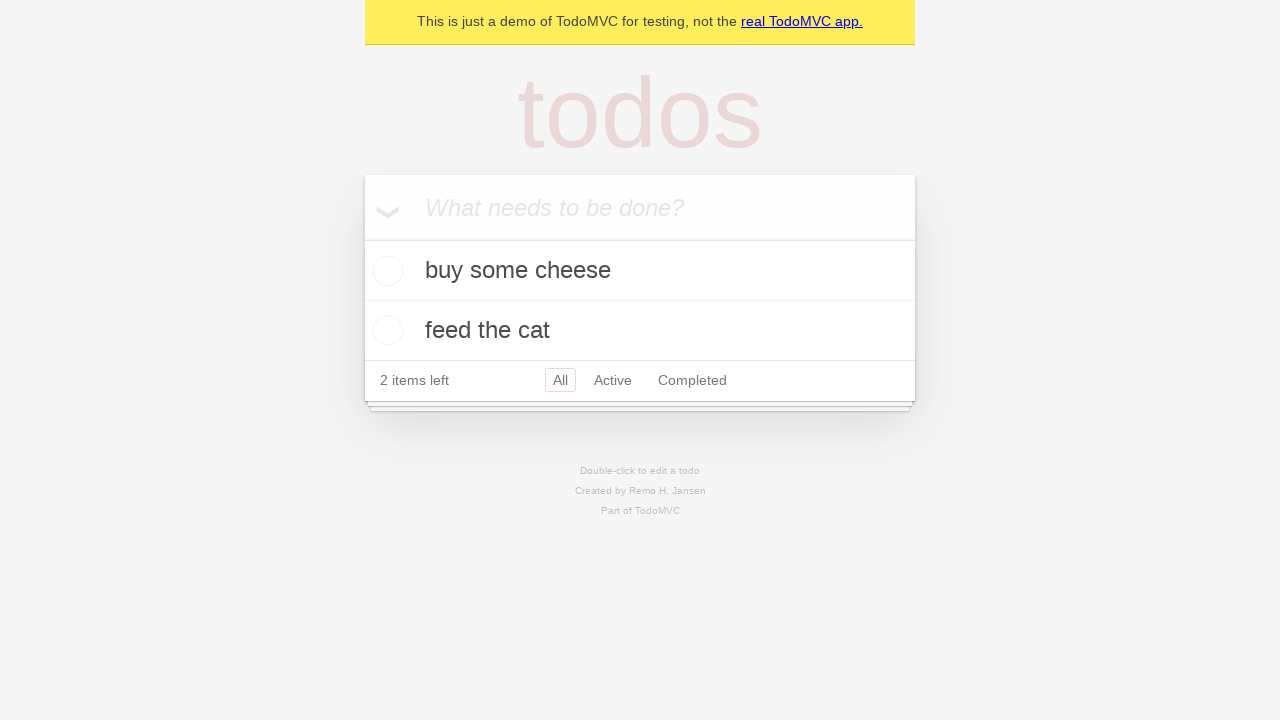

Filled todo input with 'book a doctors appointment' on internal:attr=[placeholder="What needs to be done?"i]
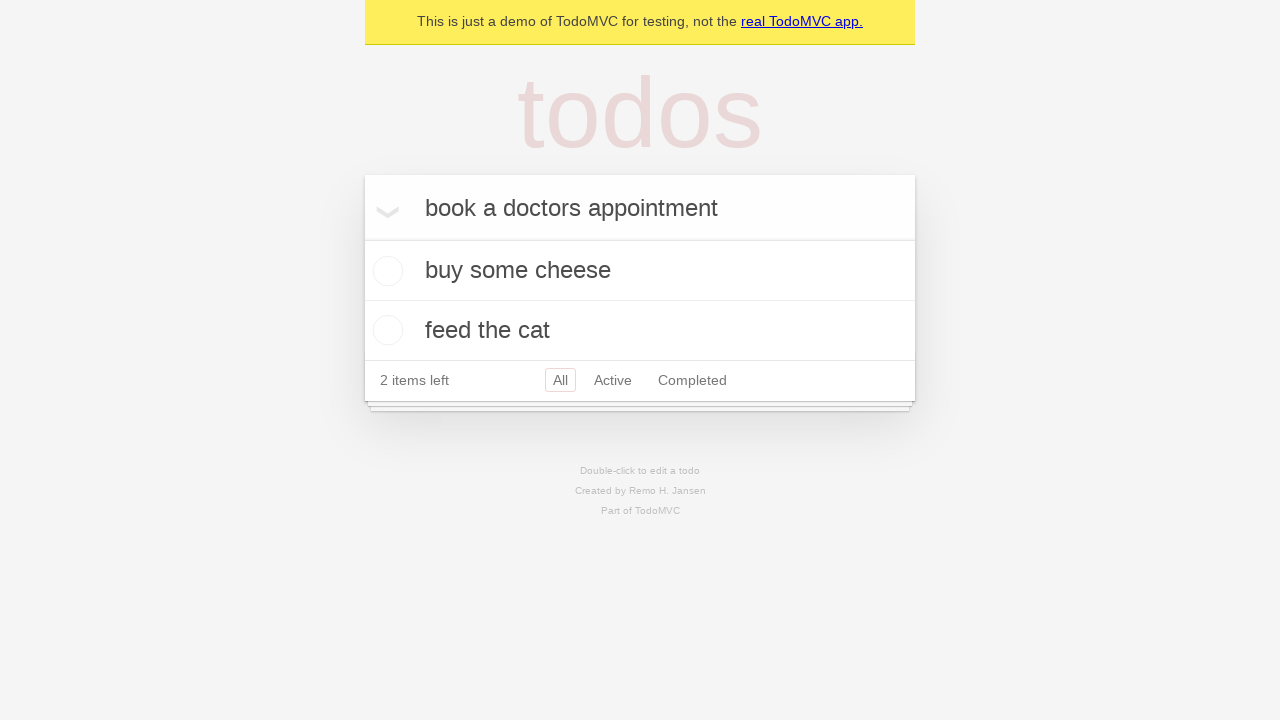

Pressed Enter to add third todo on internal:attr=[placeholder="What needs to be done?"i]
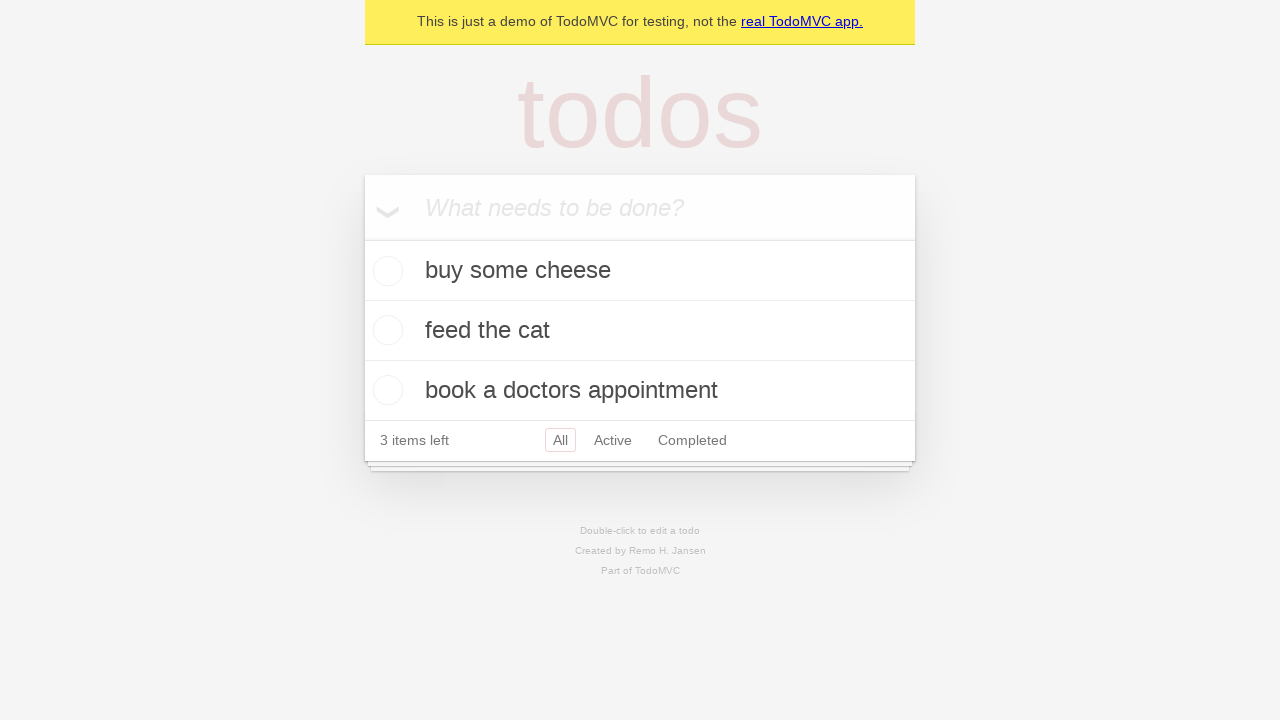

Checked 'Mark all as complete' checkbox at (362, 238) on internal:label="Mark all as complete"i
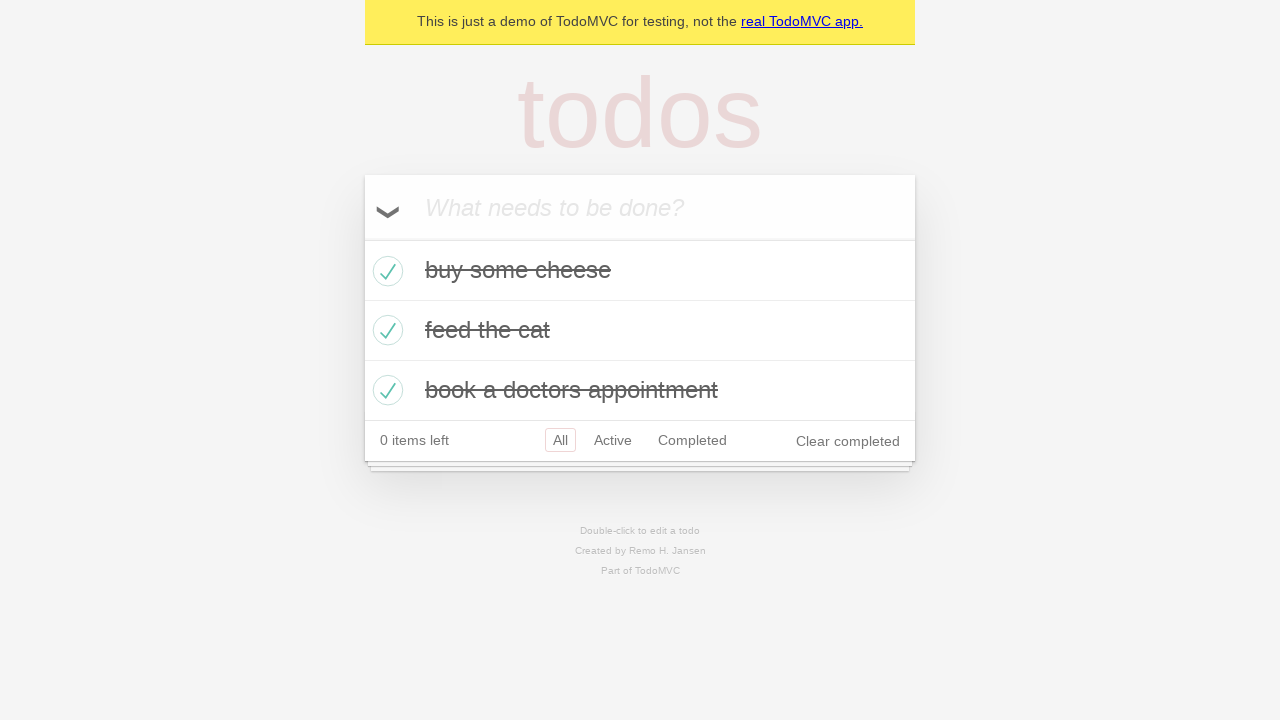

Waited for todo items to be marked as completed
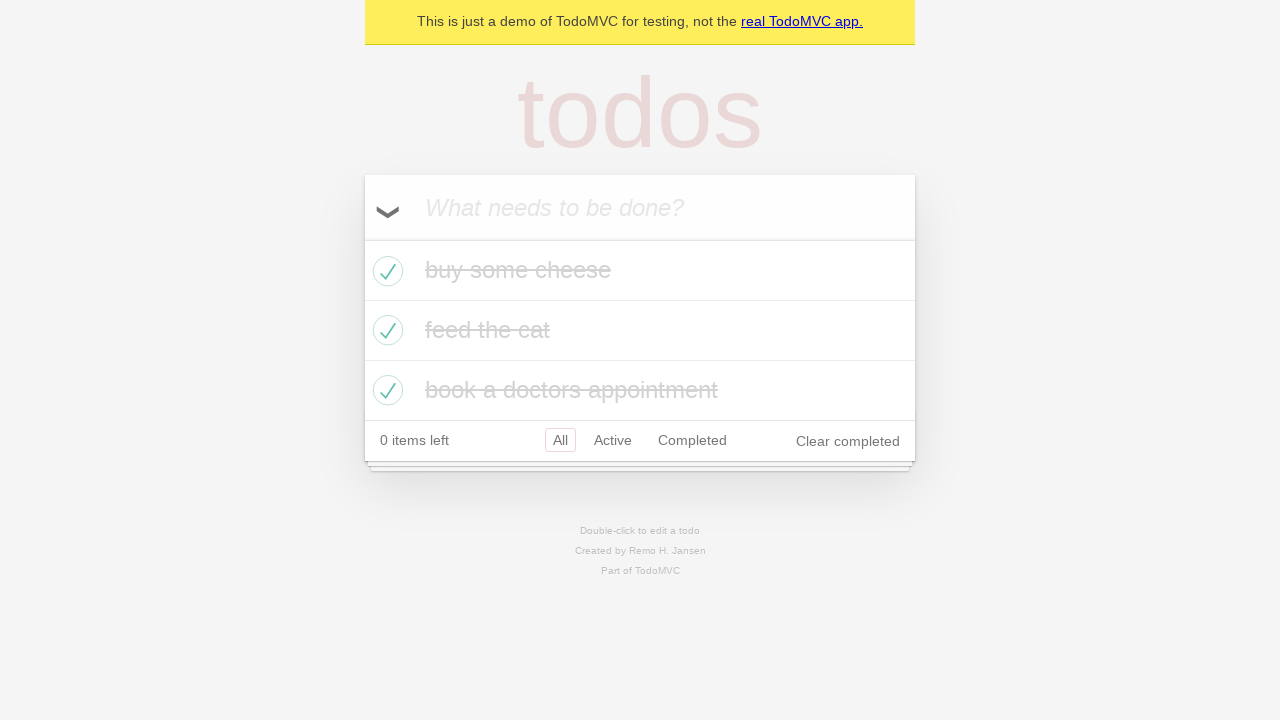

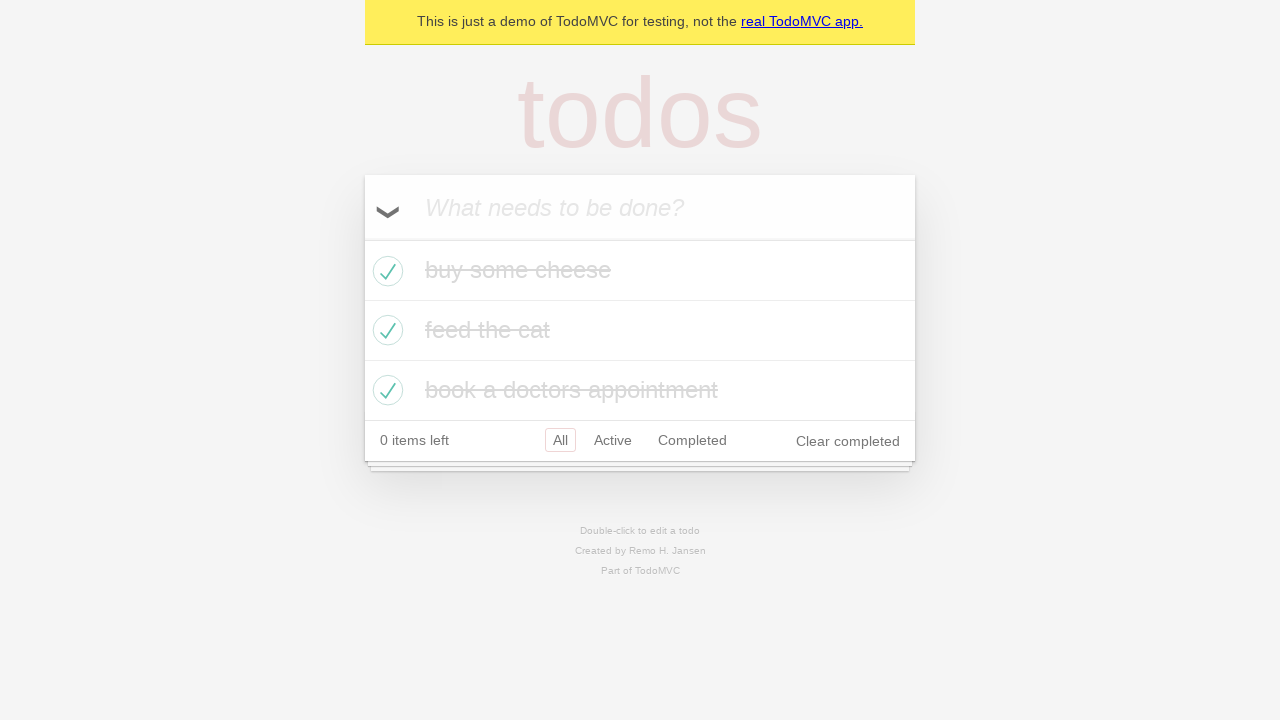